Tests contact form submission by filling name, email, subject and message fields

Starting URL: https://www.automationexercise.com/

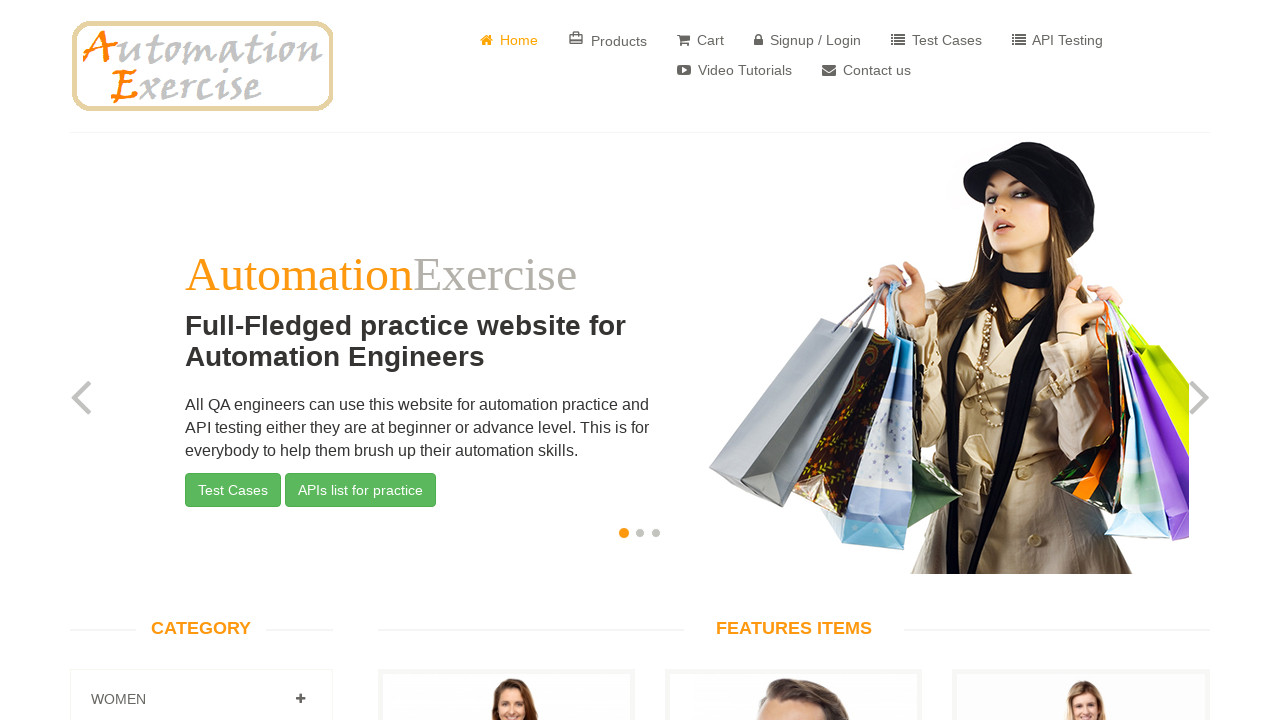

Clicked 'Contact us' link to navigate to contact page at (866, 70) on xpath=//a[contains(text(), 'Contact us')]
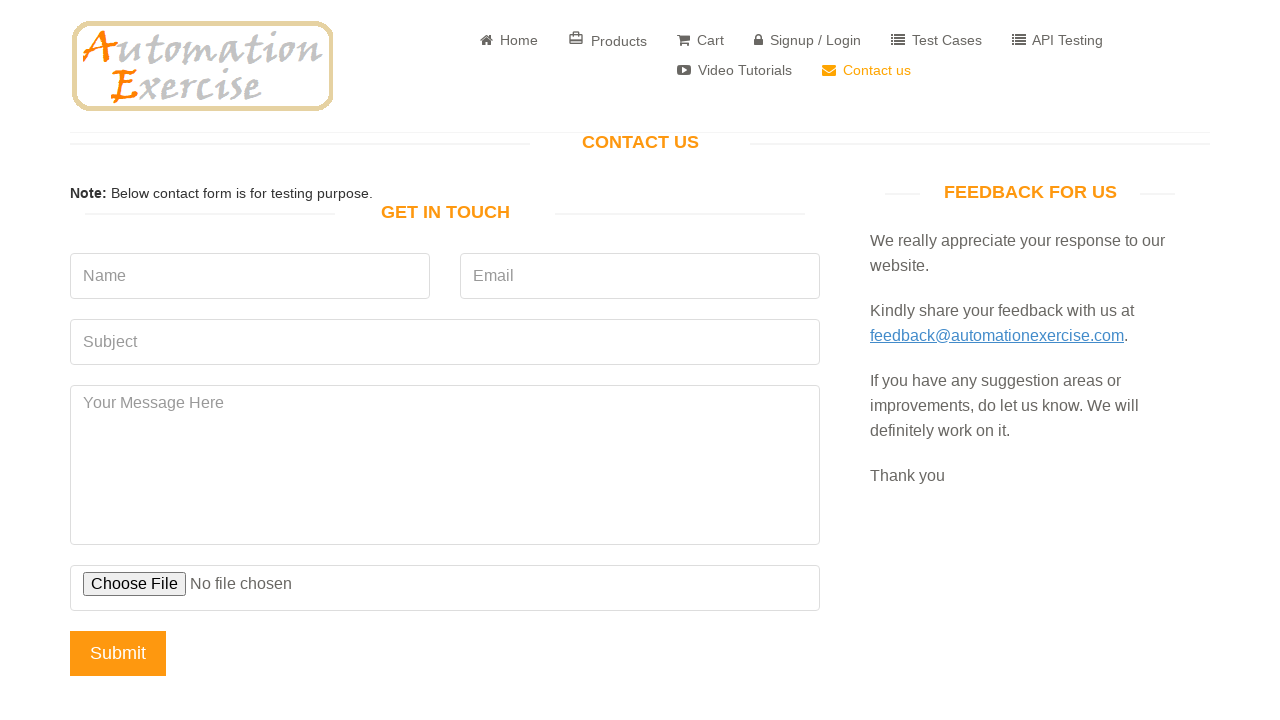

Filled name field with 'John Smith' on input[name='name']
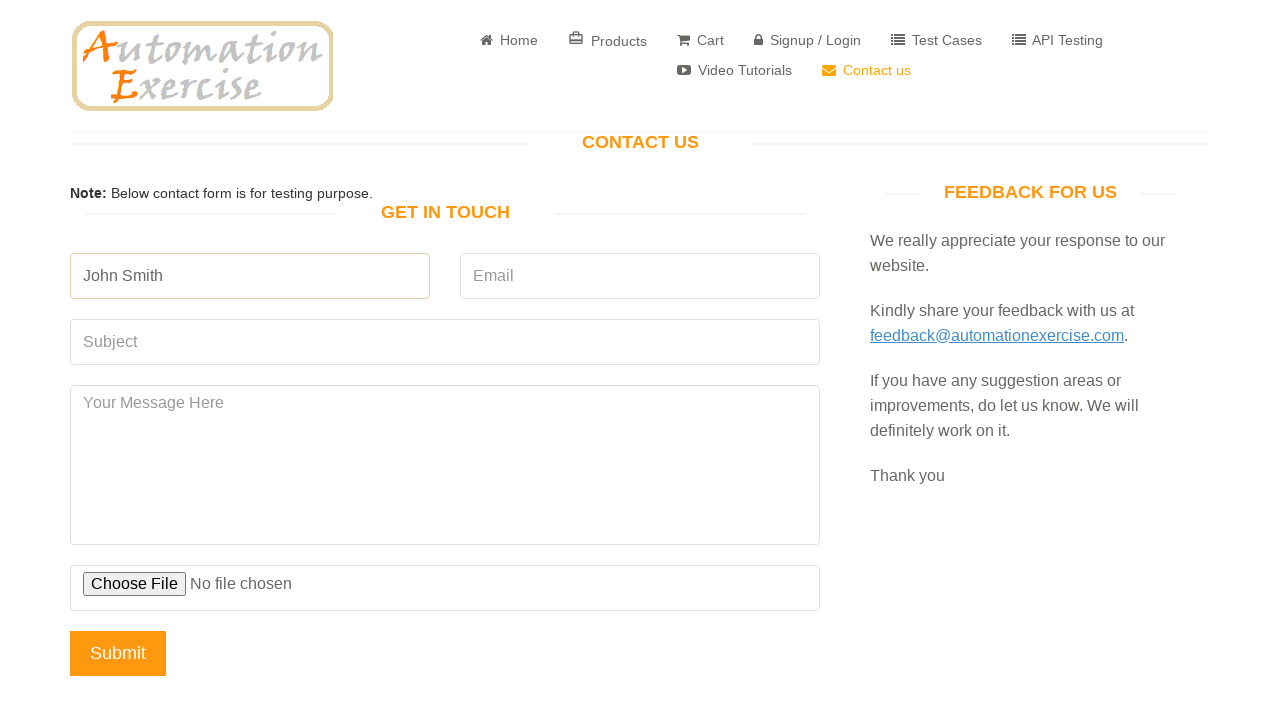

Filled email field with 'testuser@example.com' on input[name='email']
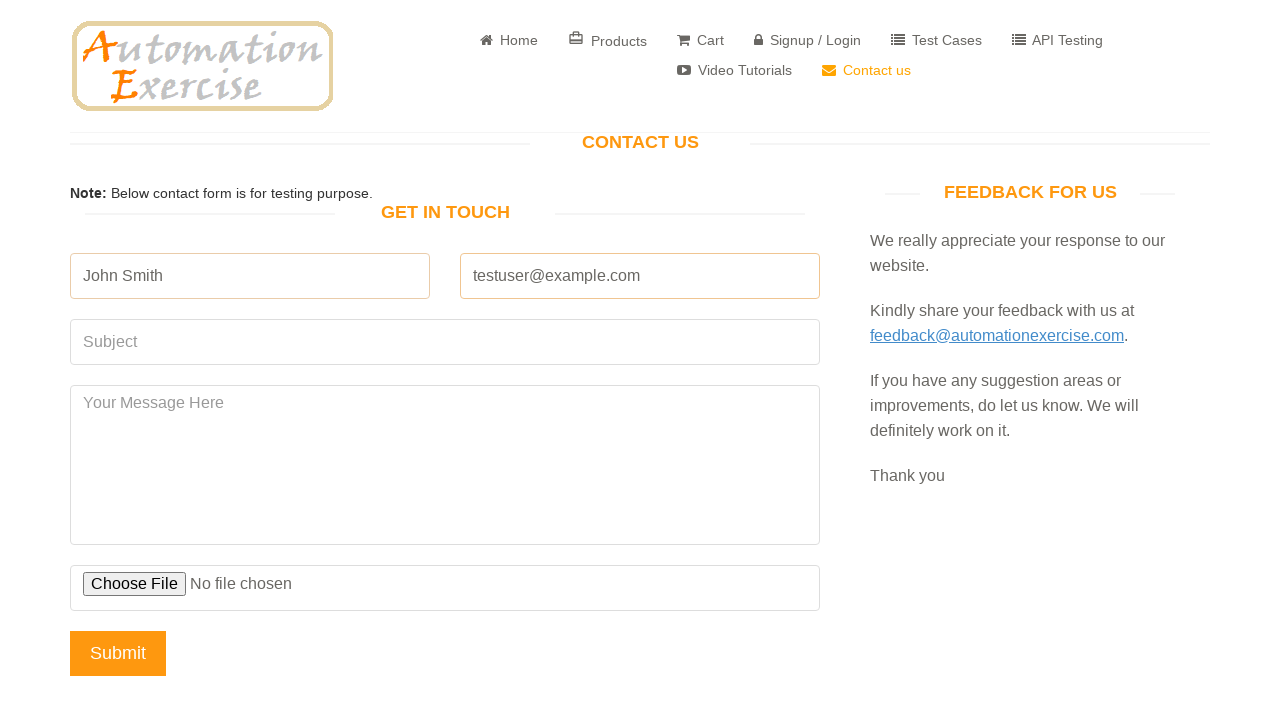

Filled subject field with 'help me' on input[name='subject']
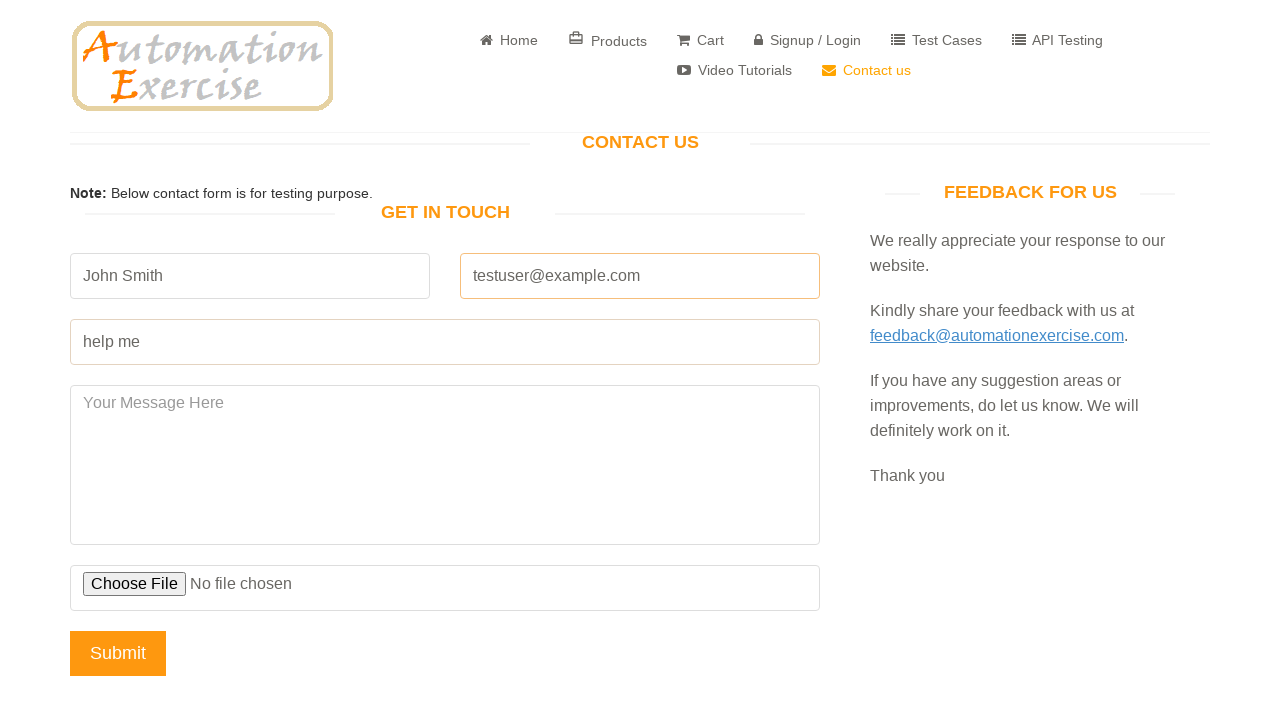

Filled message field with test message on #message
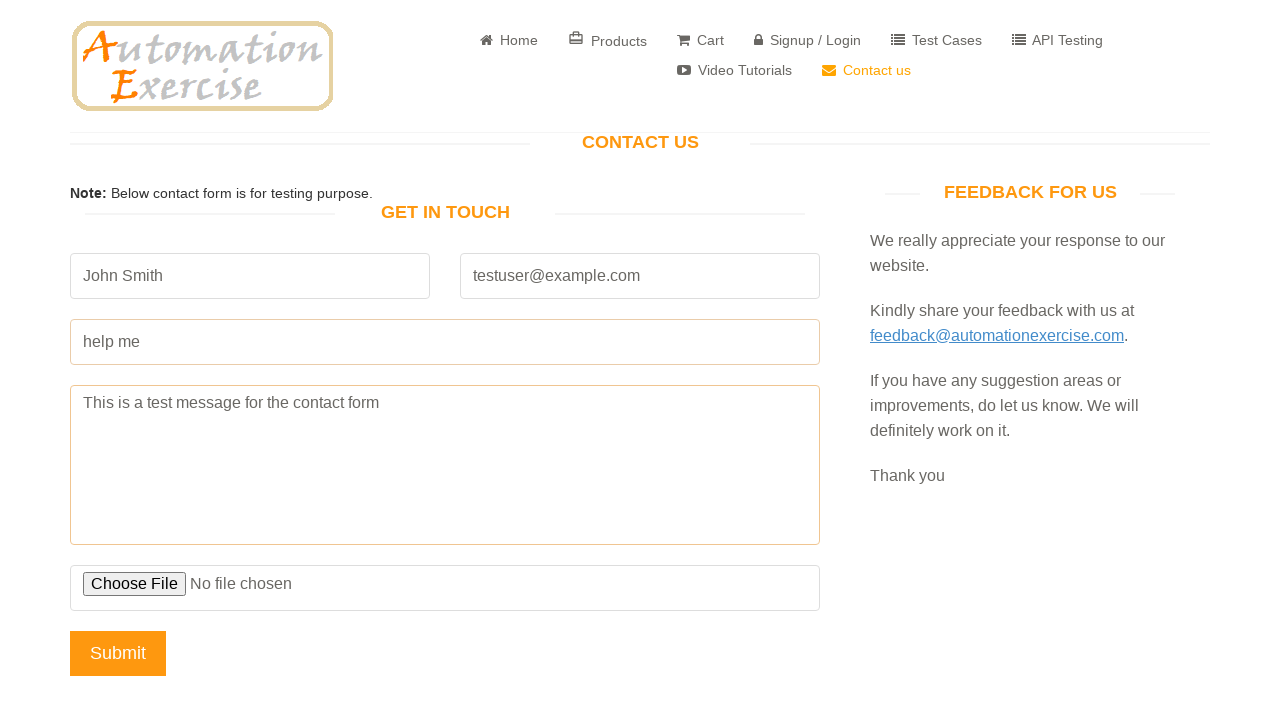

Cleared upload file input
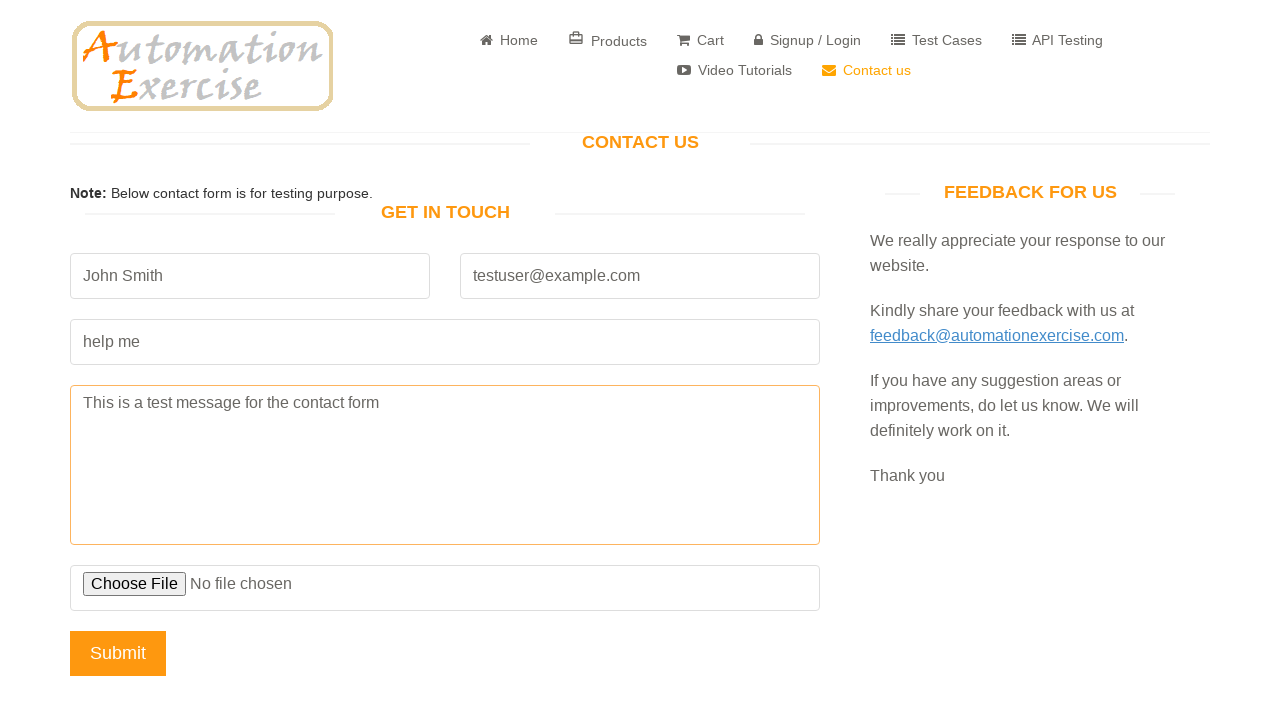

Clicked submit button to send contact form at (118, 653) on input[type='submit'][name='submit']
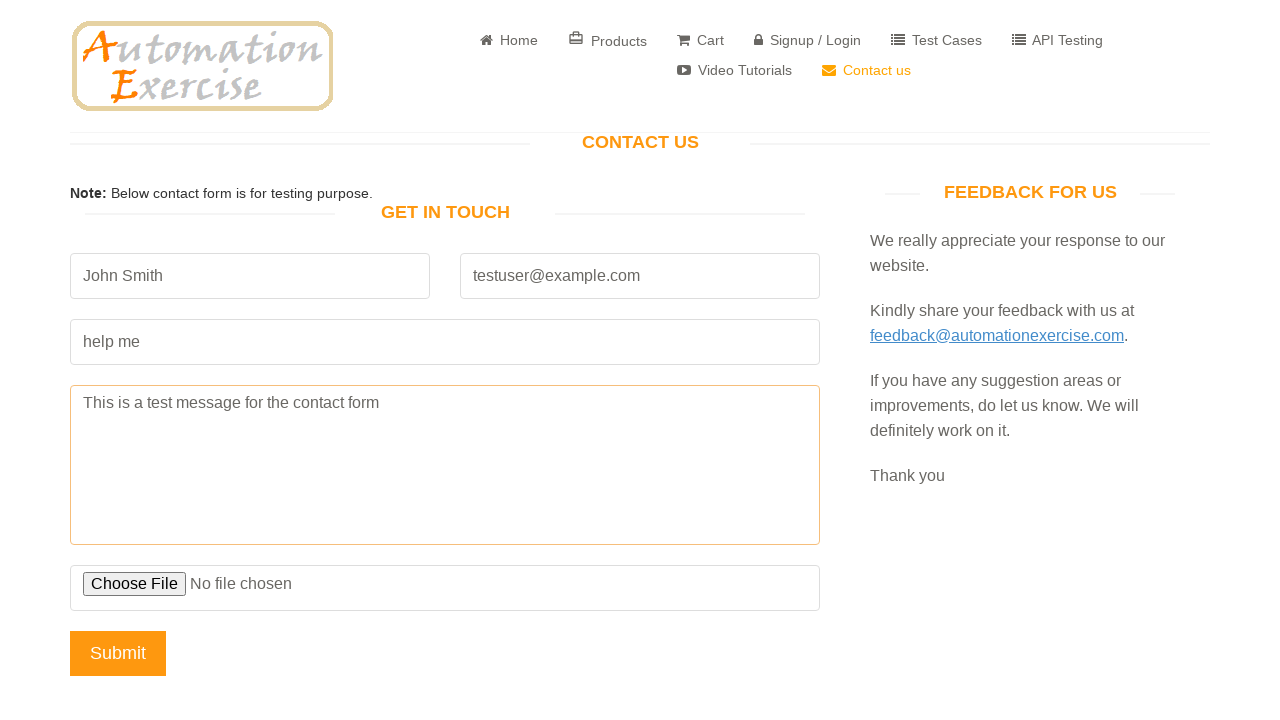

Clicked 'Home' link to navigate back to home page at (509, 40) on xpath=//a[contains(text(), 'Home')]
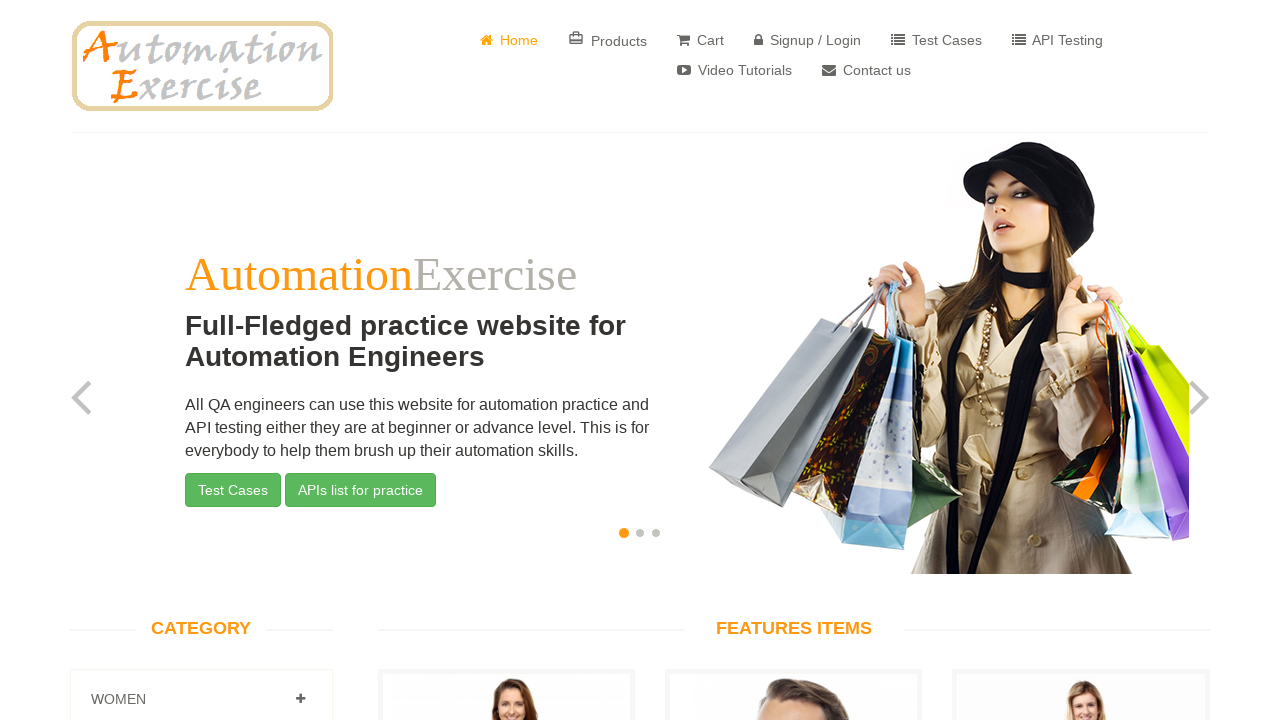

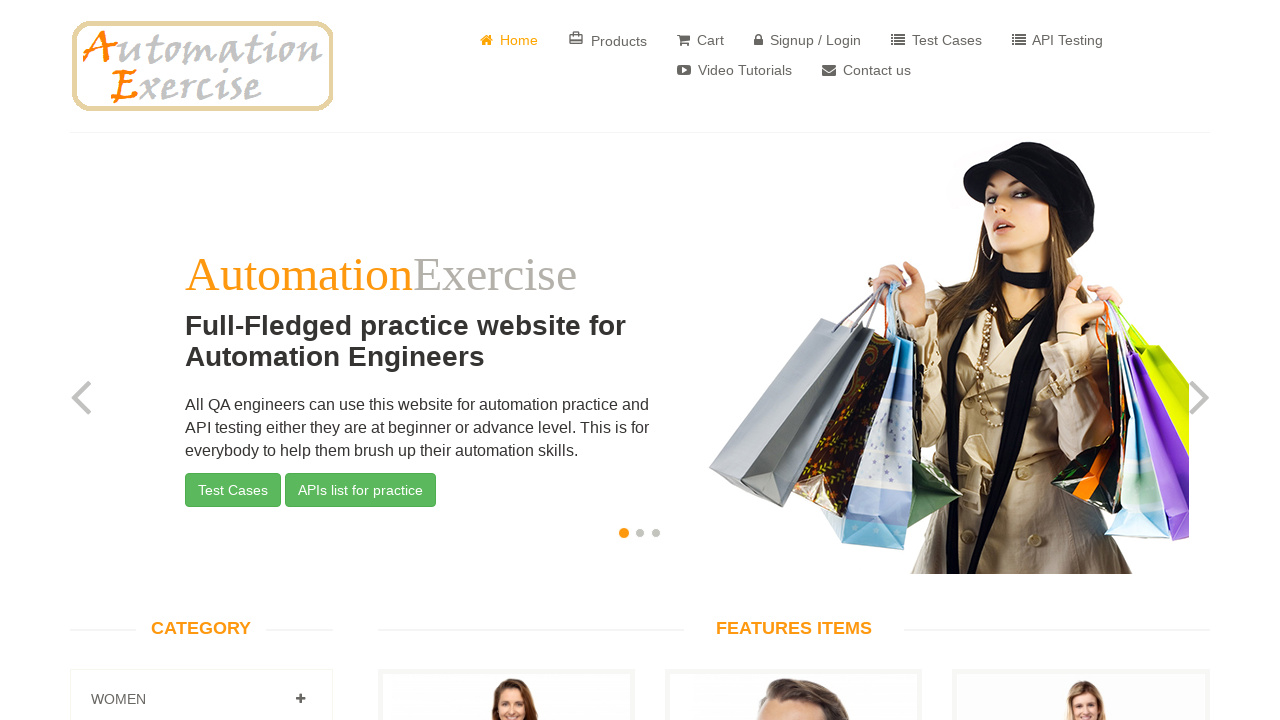